Tests handling of JavaScript confirm dialogs by clicking a button that triggers a confirm dialog and dismissing it

Starting URL: https://the-internet.herokuapp.com/javascript_alerts

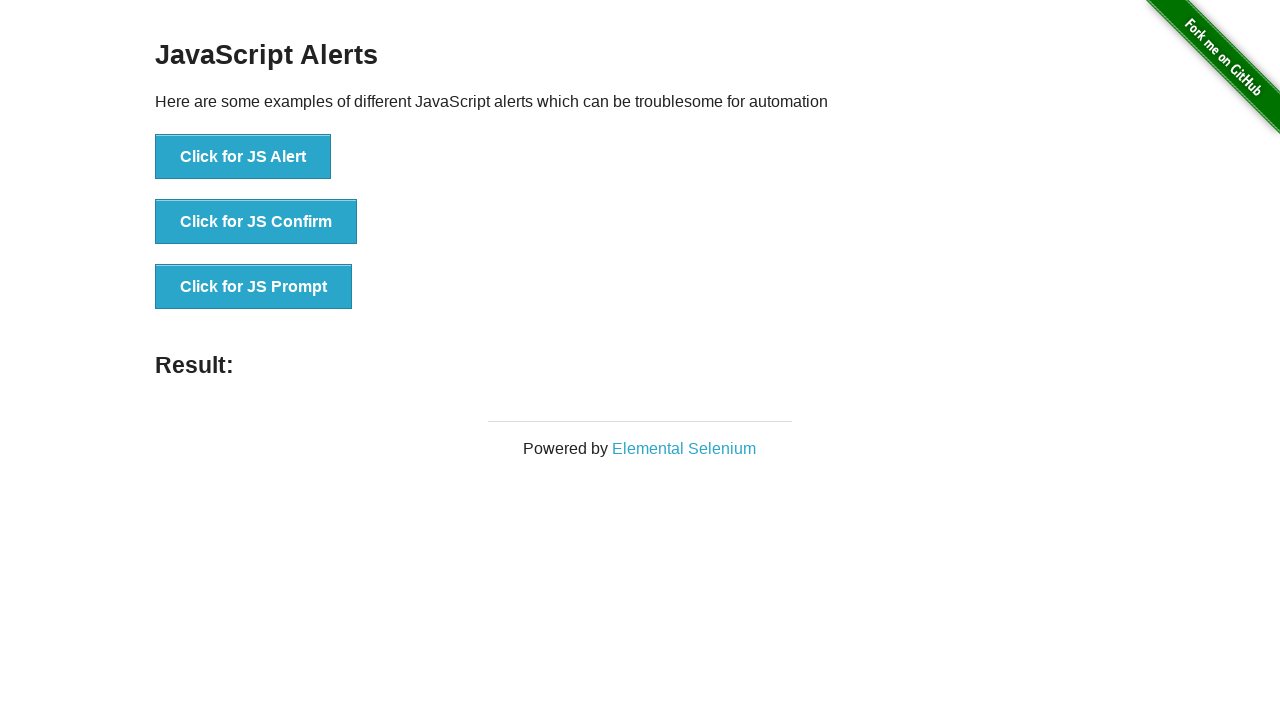

Dismissed the confirm dialog
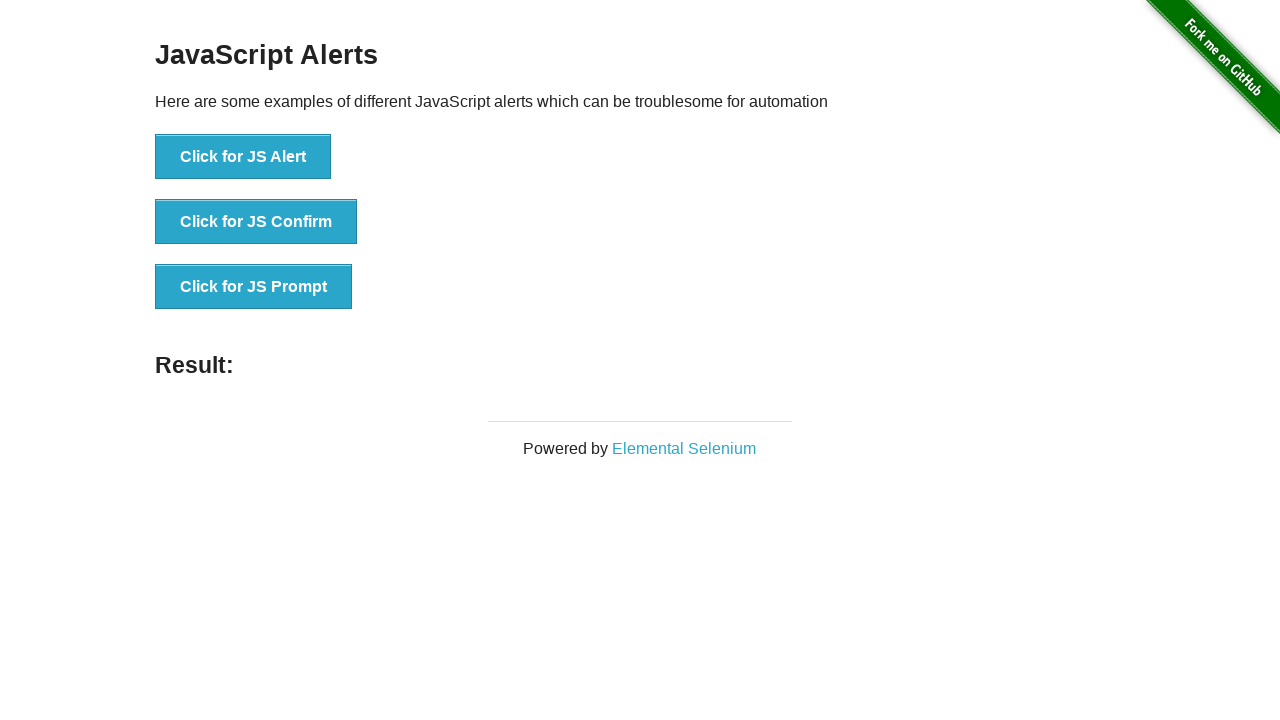

Clicked button to trigger JavaScript confirm dialog at (256, 222) on xpath=//button[text()='Click for JS Confirm']
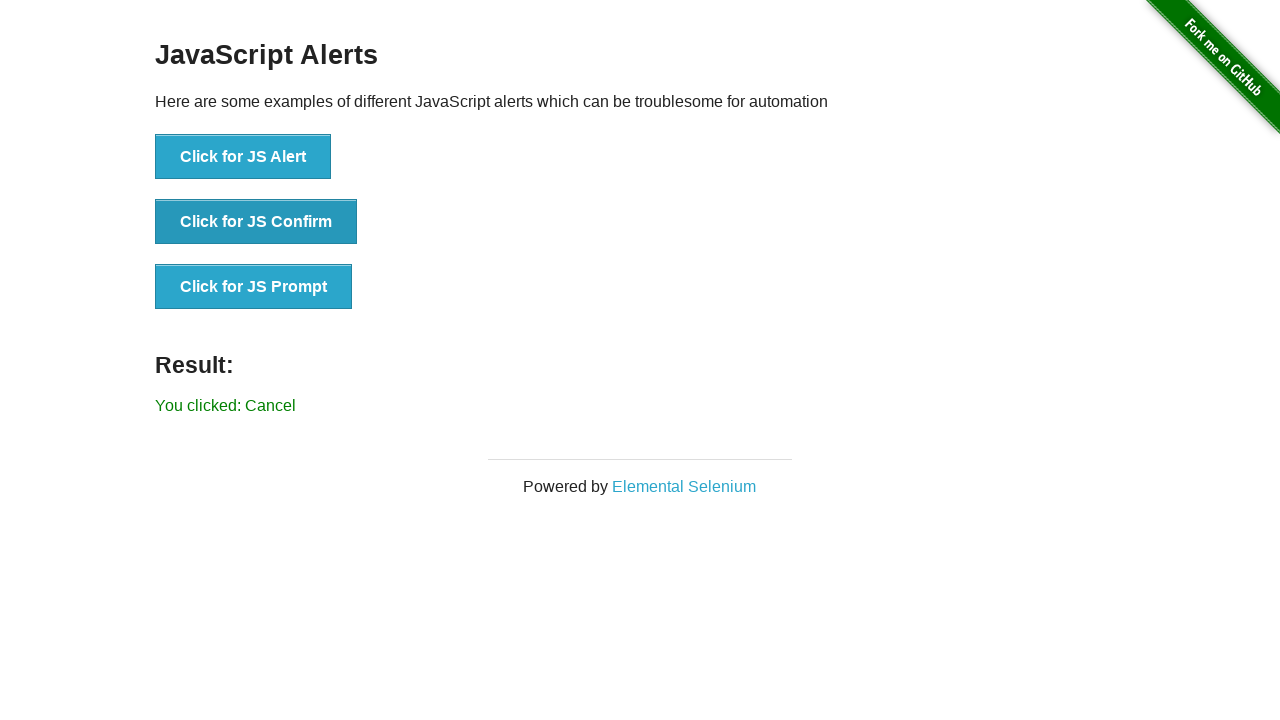

Waited for result element to appear after dismissing confirm dialog
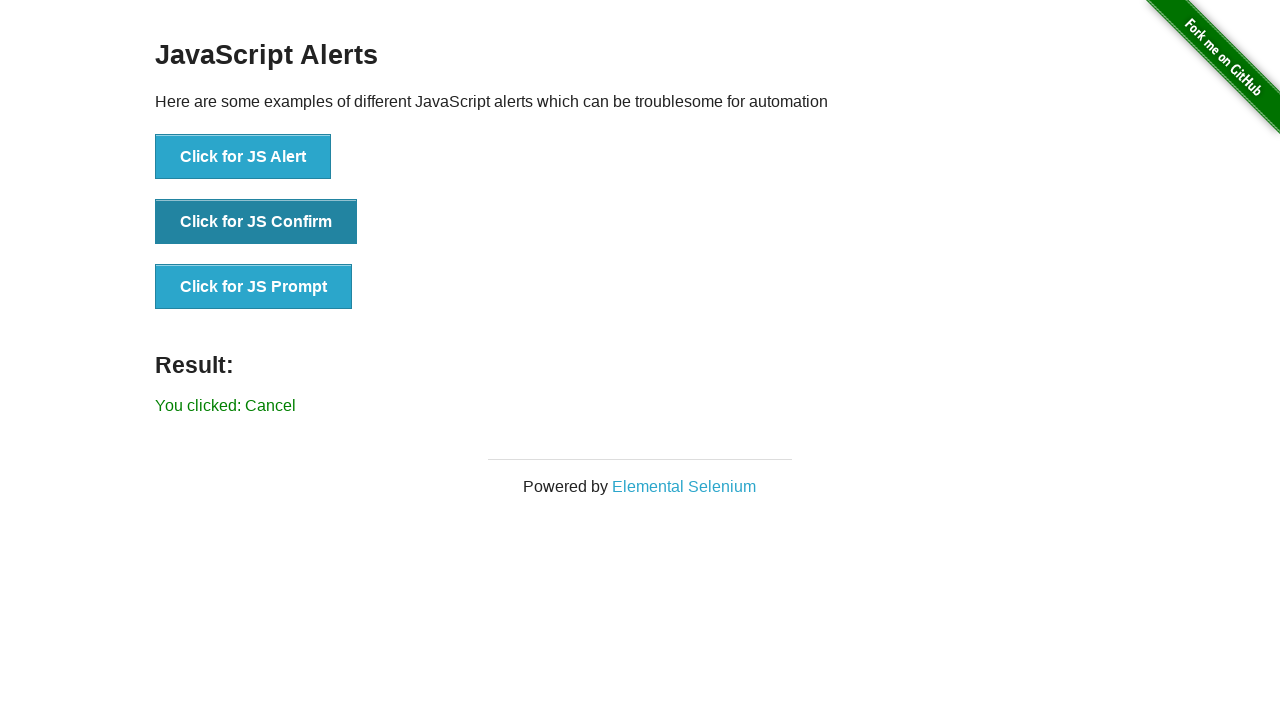

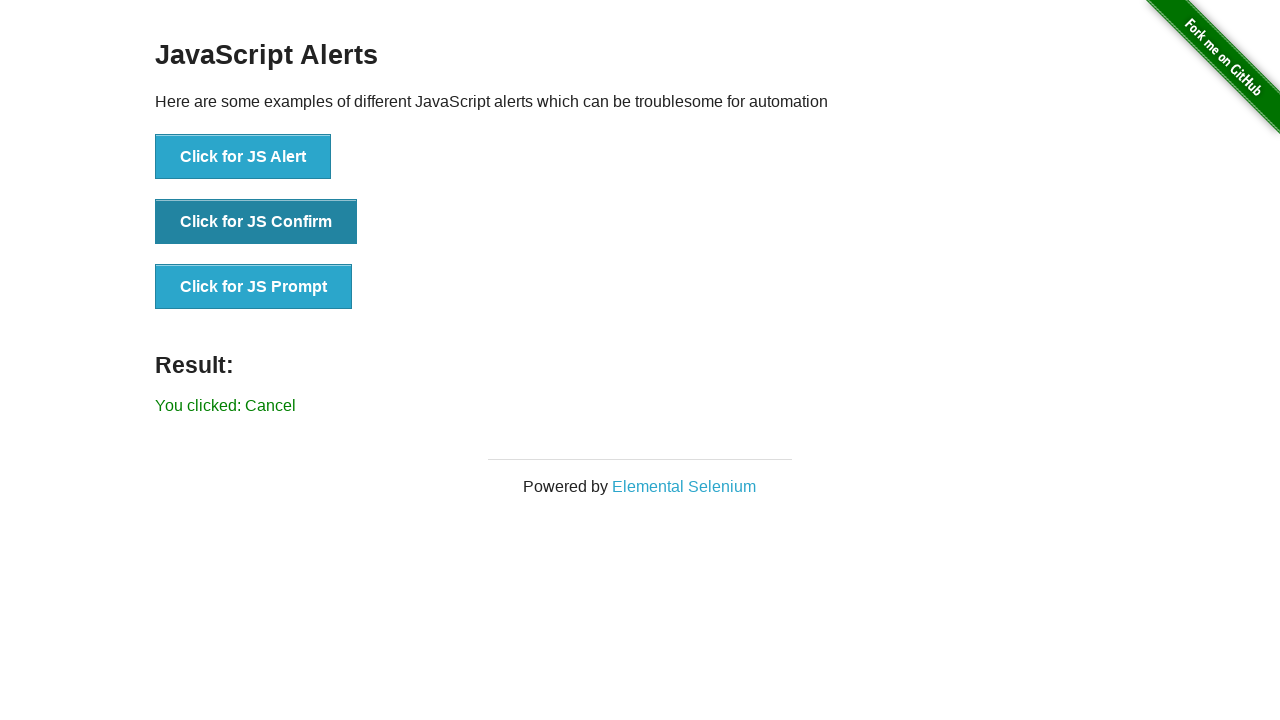